Tests the APSRTC online booking page by clicking on the journey date field and verifying that a date picker table with columns is displayed.

Starting URL: https://apsrtconline.in/oprs-web/

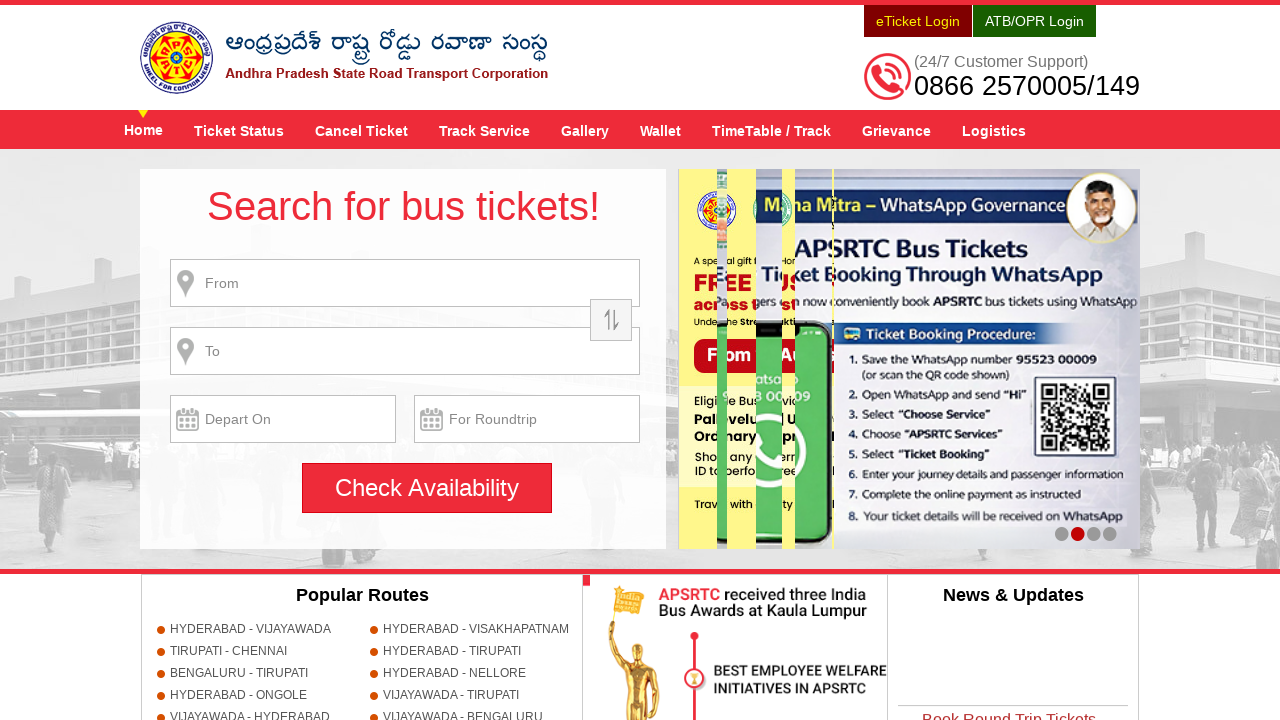

Clicked on the journey date input field to open date picker at (283, 419) on #txtJourneyDate
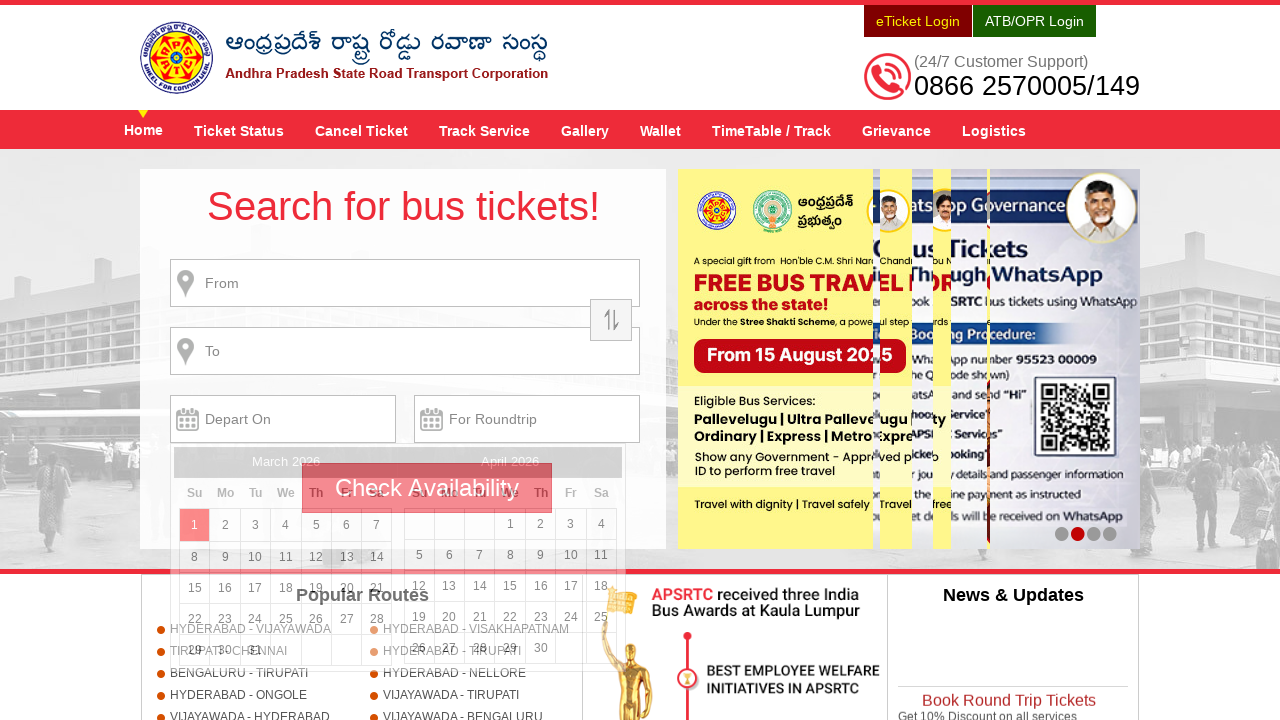

Date picker table with column headers is now displayed
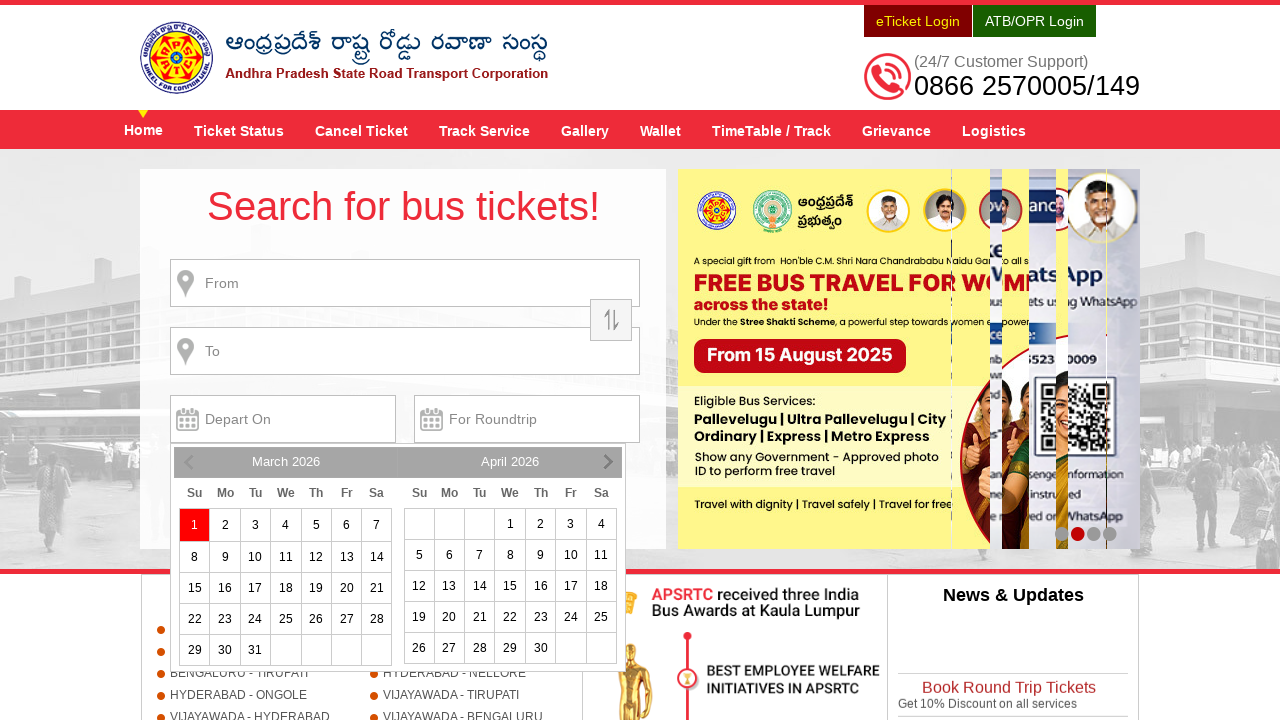

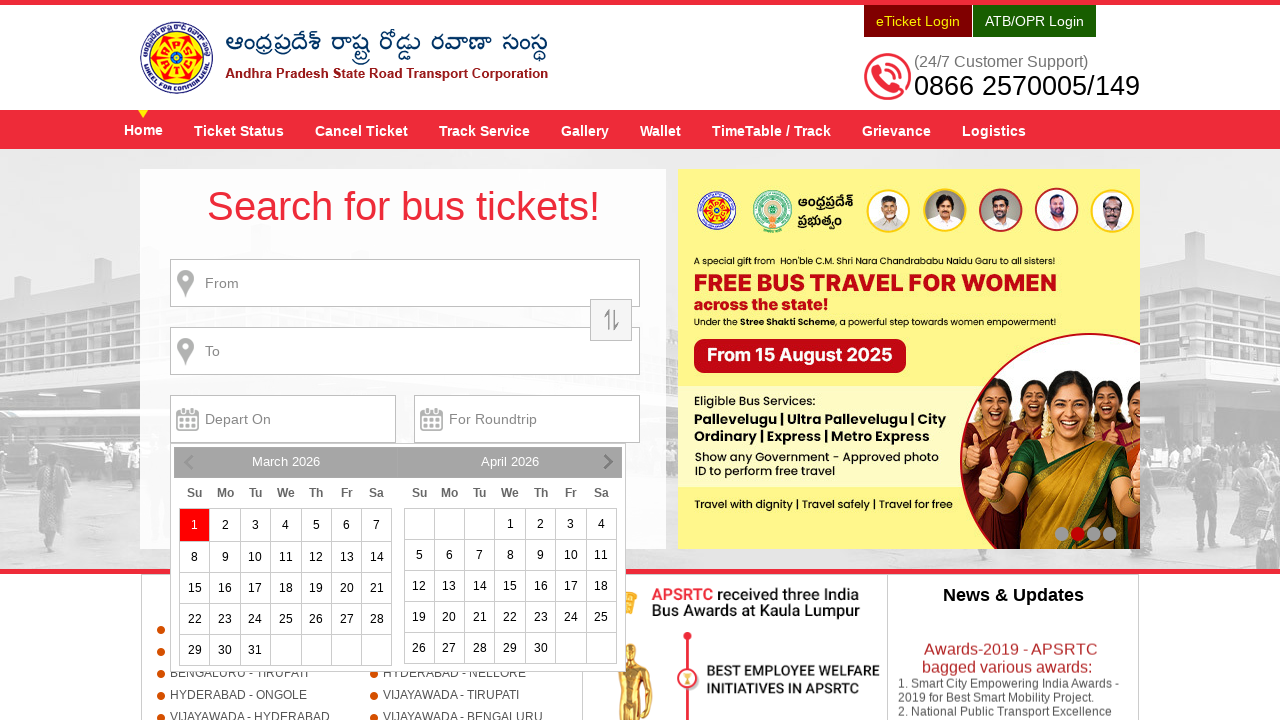